Tests handling of a JavaScript prompt dialog by clicking the third alert button, entering text, accepting it, and verifying the entered text appears on the page

Starting URL: http://the-internet.herokuapp.com/javascript_alerts

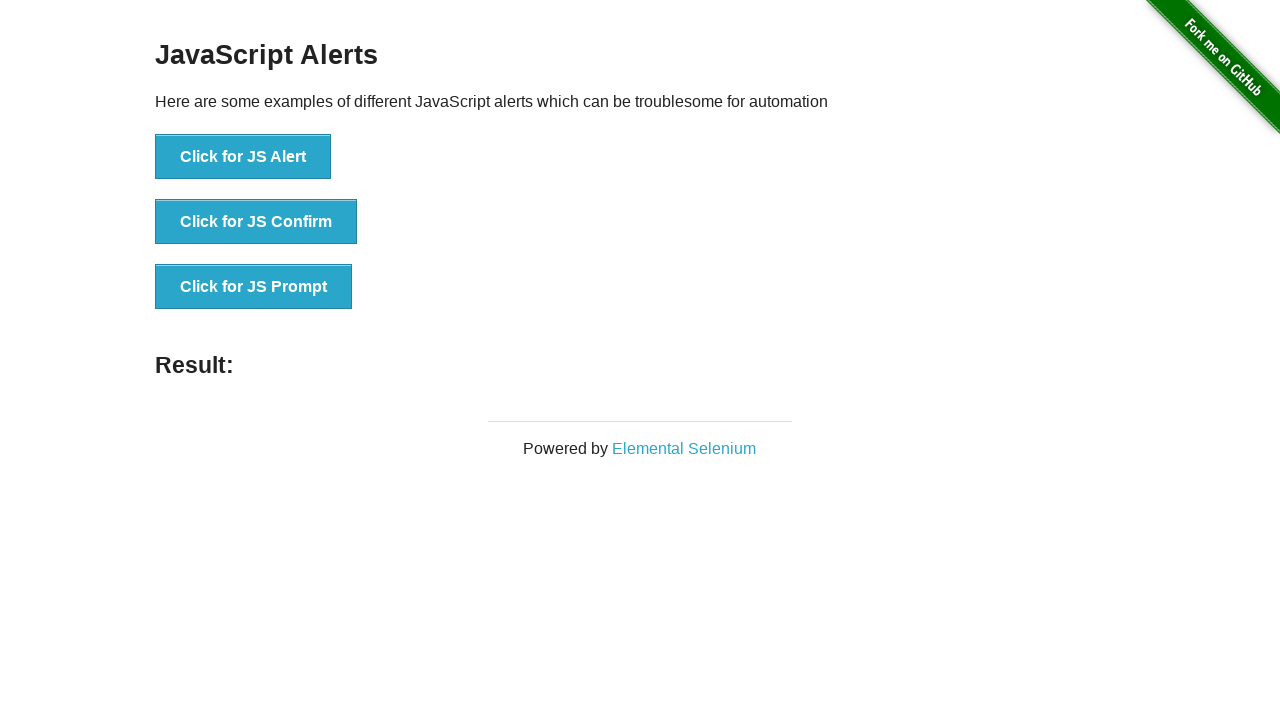

Set up dialog handler to accept prompt with text 'TestInput123'
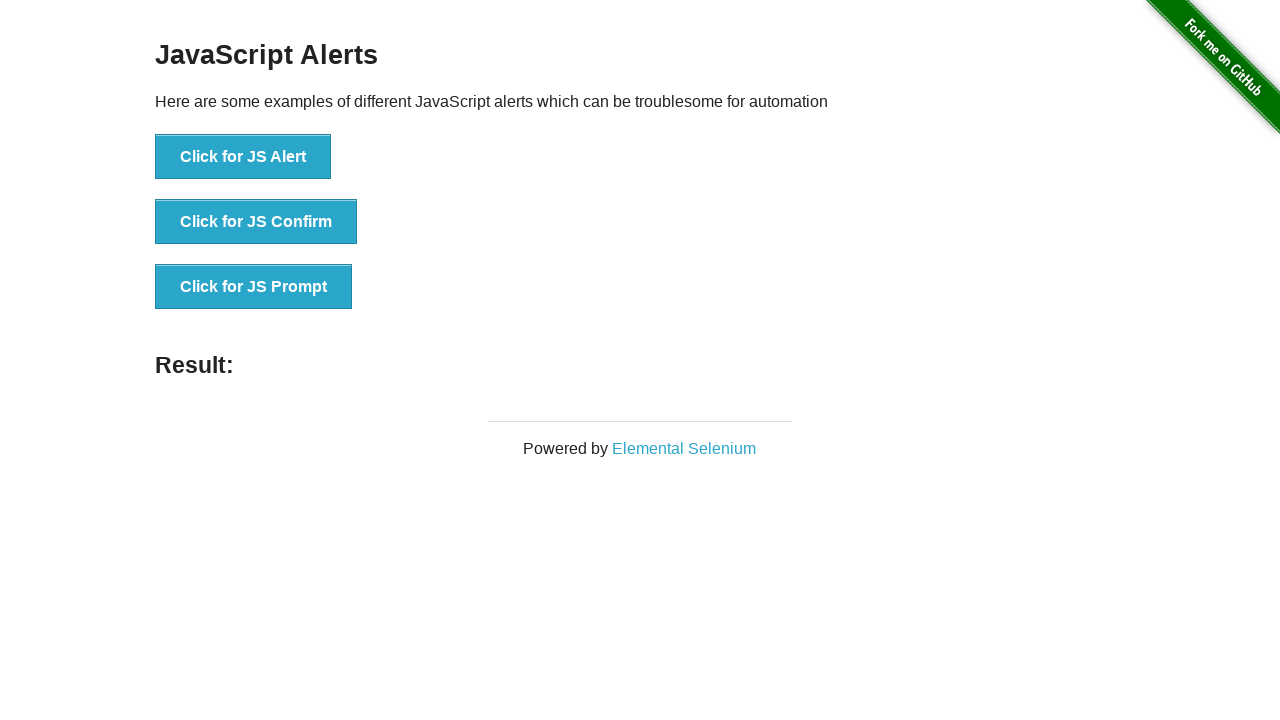

Clicked the third alert button to trigger JavaScript prompt dialog at (254, 287) on xpath=//*[@id='content']/div/ul/li[3]/button
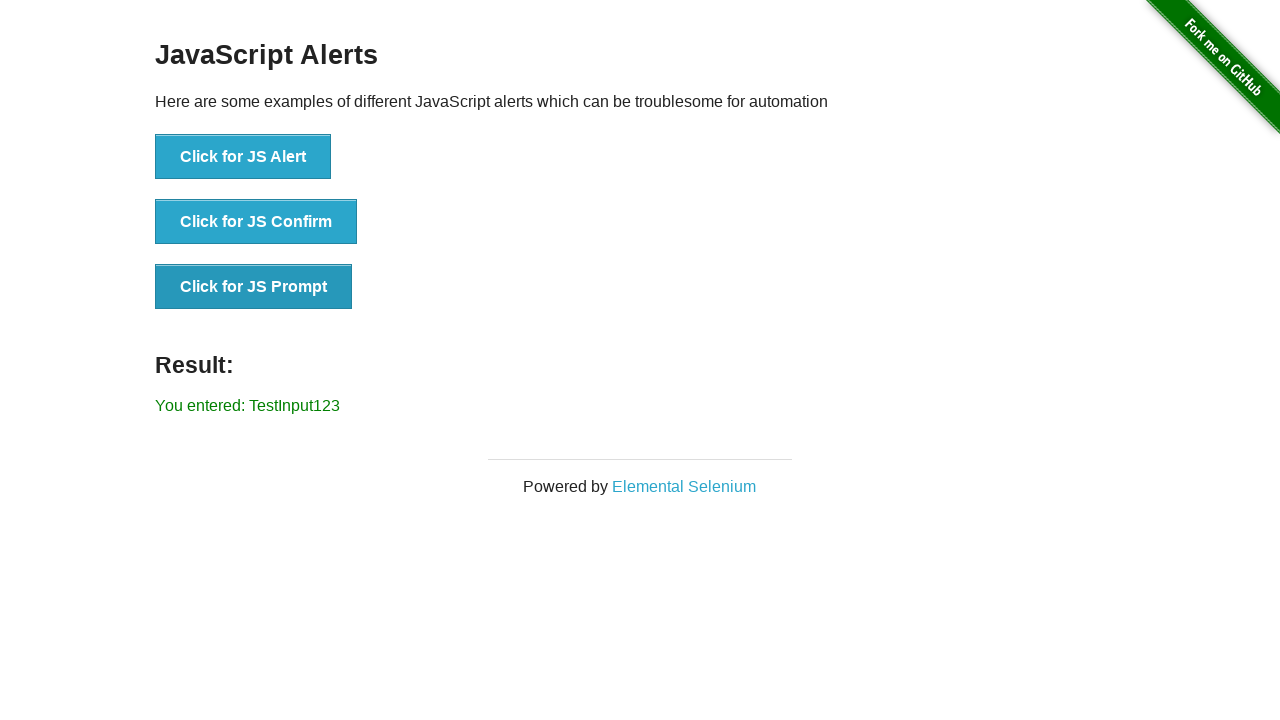

Waited for result element to appear after prompt acceptance
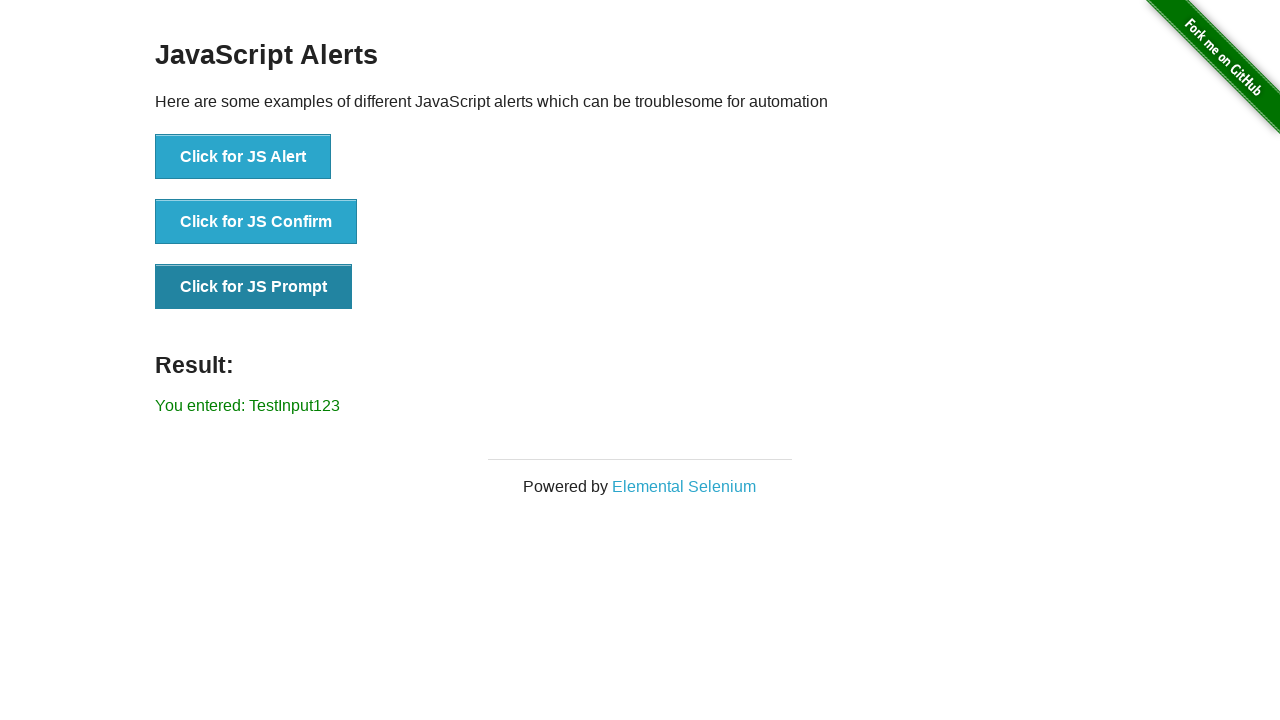

Retrieved text content from result element
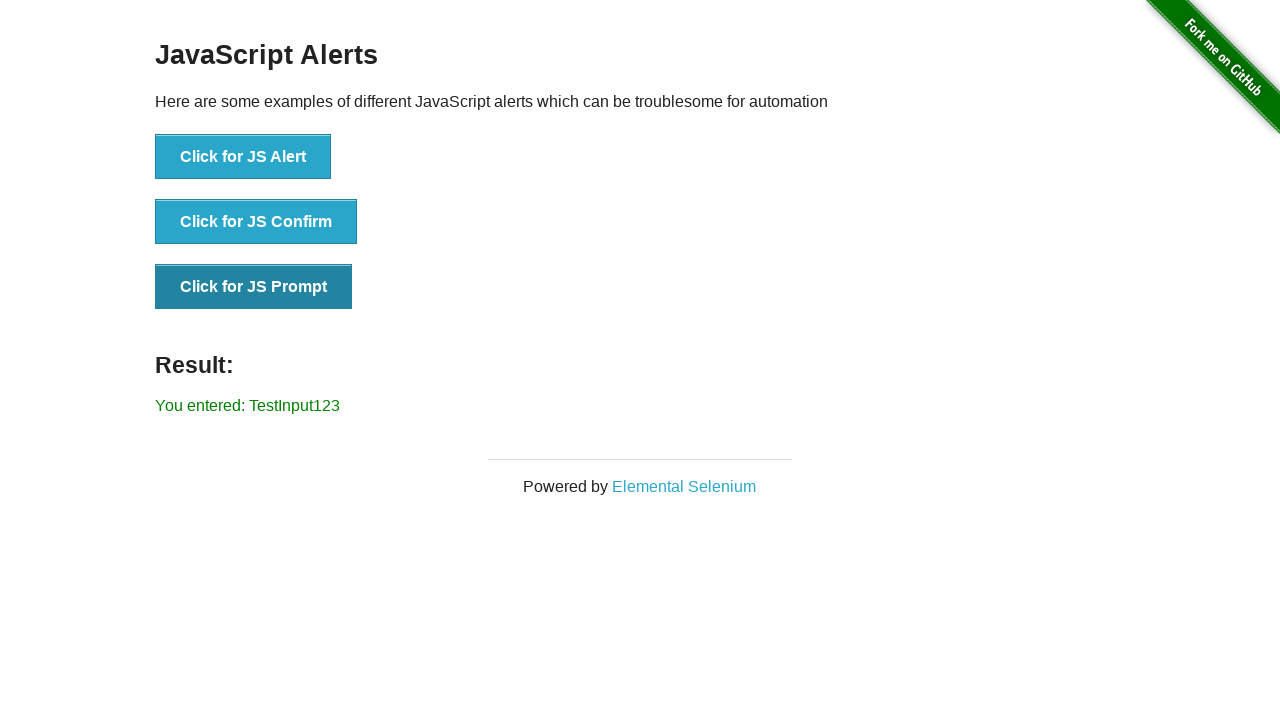

Verified that entered text 'TestInput123' appears in result: 'You entered: TestInput123'
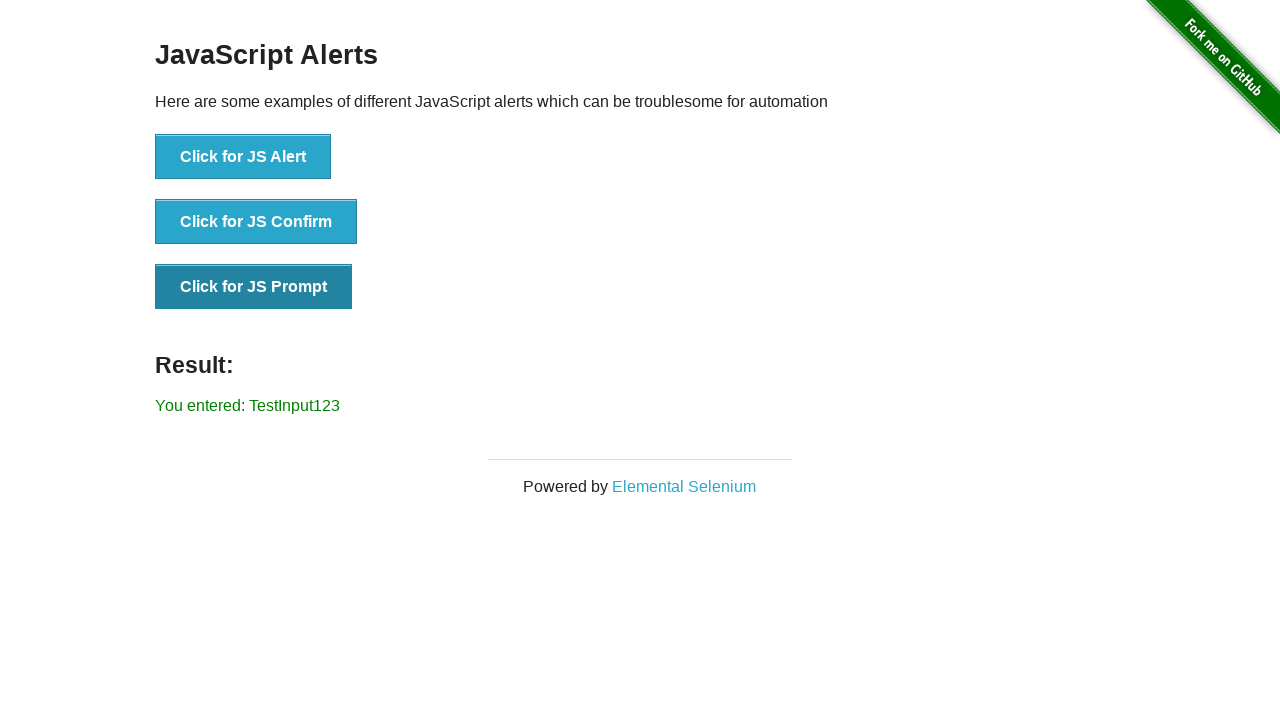

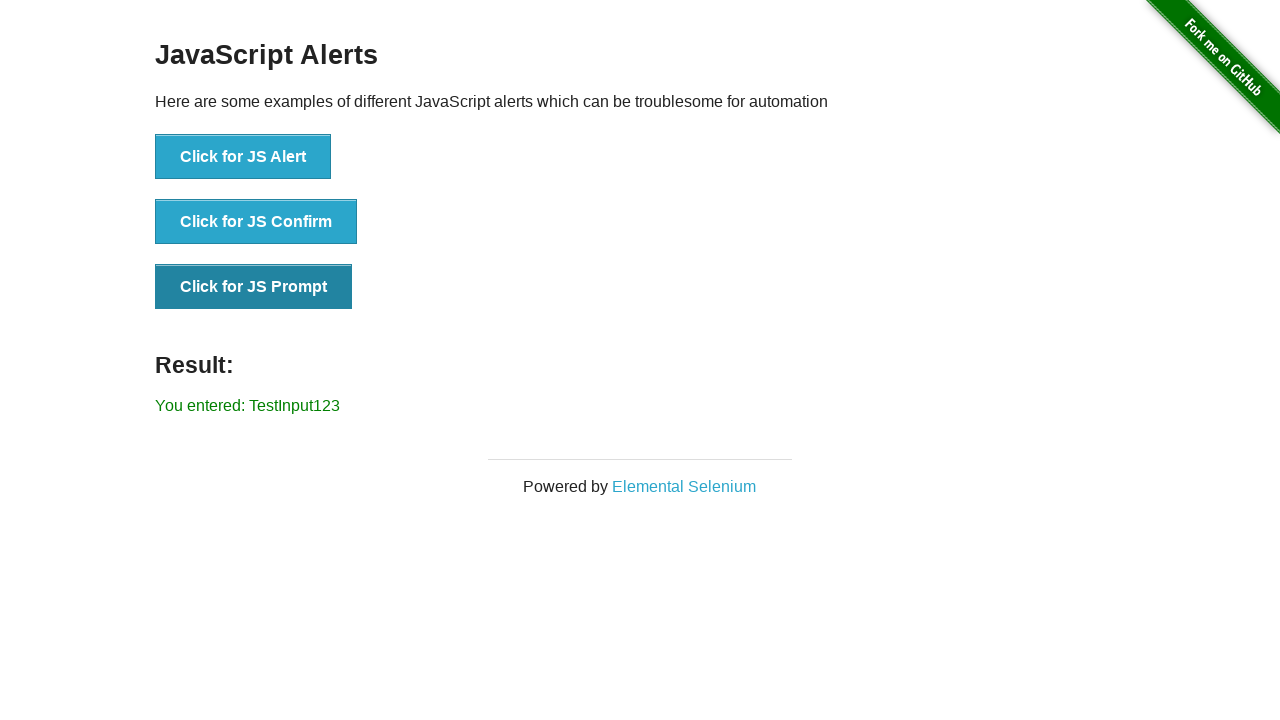